Navigates to ReqRes API testing site and verifies the page loads successfully

Starting URL: https://reqres.in/

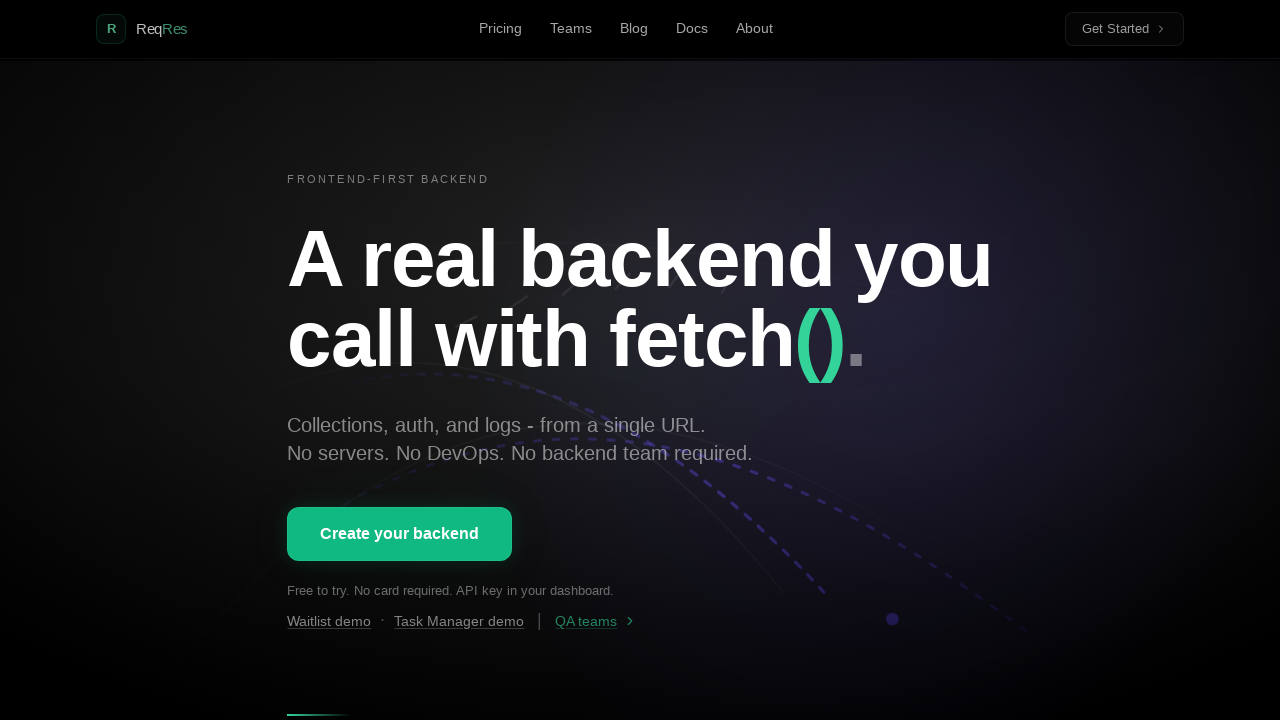

Verified page title exists and ReqRes site loaded successfully
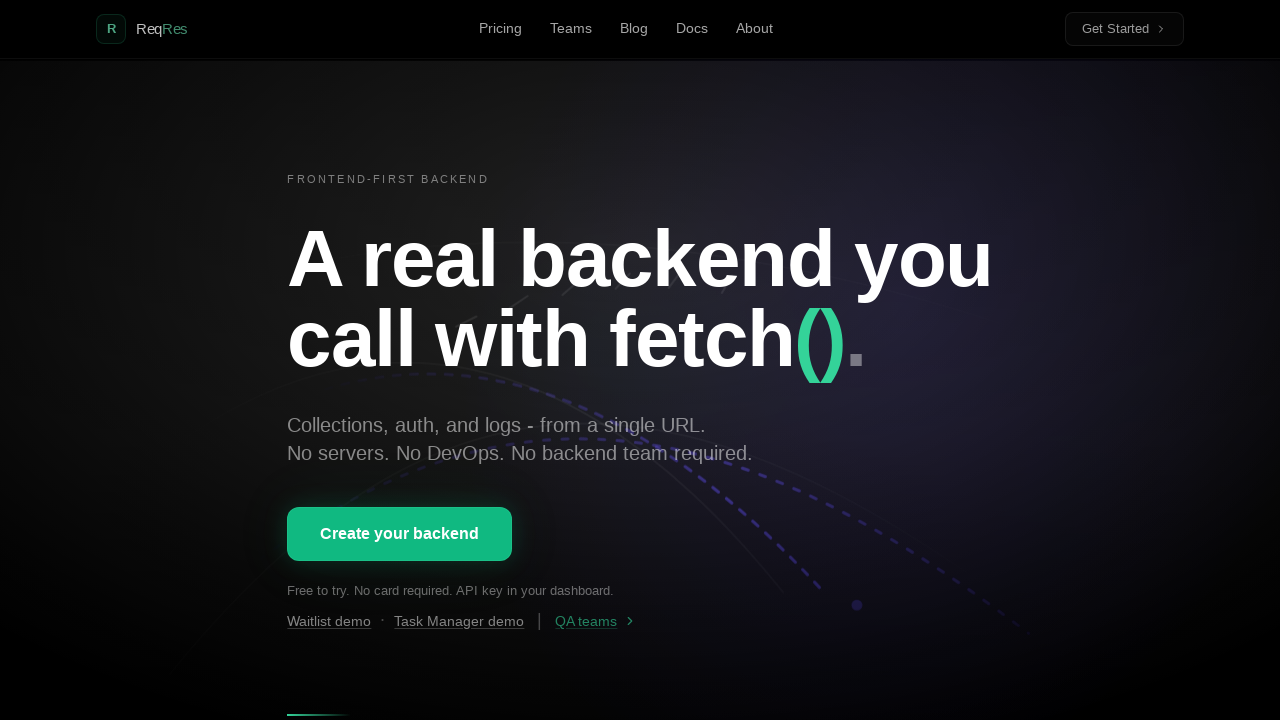

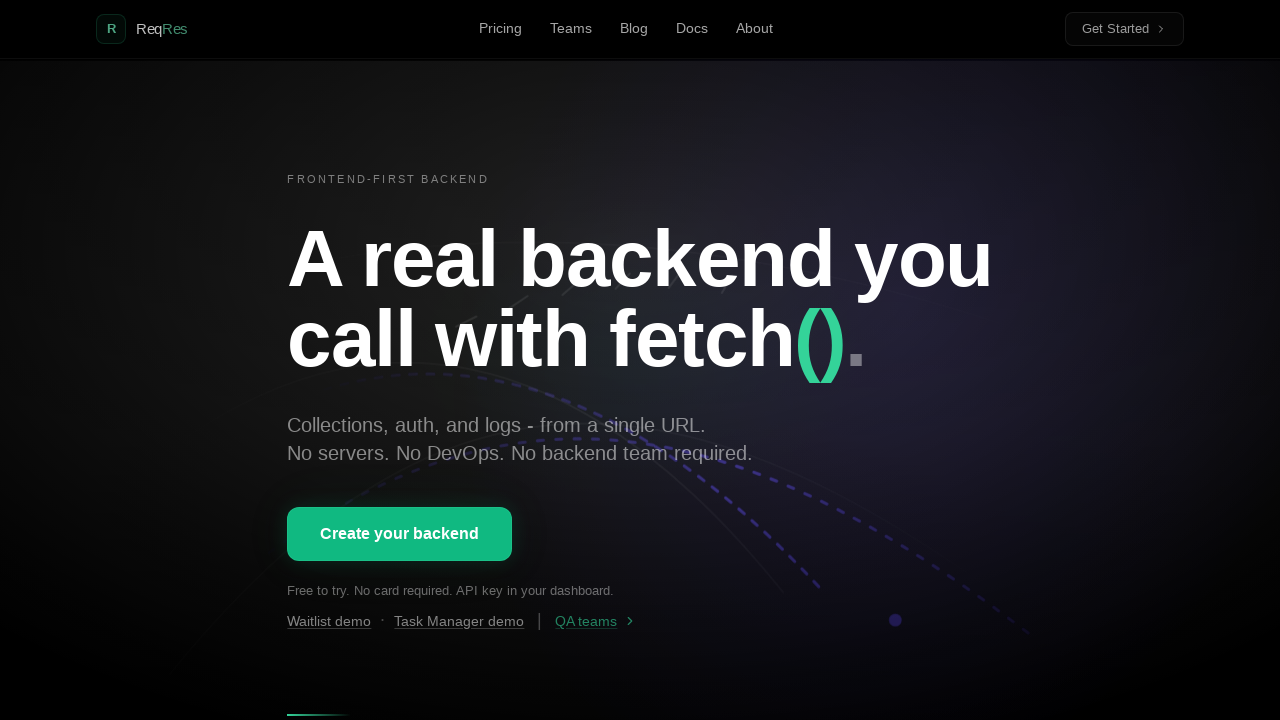